Tests drag and drop functionality by dragging an element from source to target location

Starting URL: https://testautomationpractice.blogspot.com/

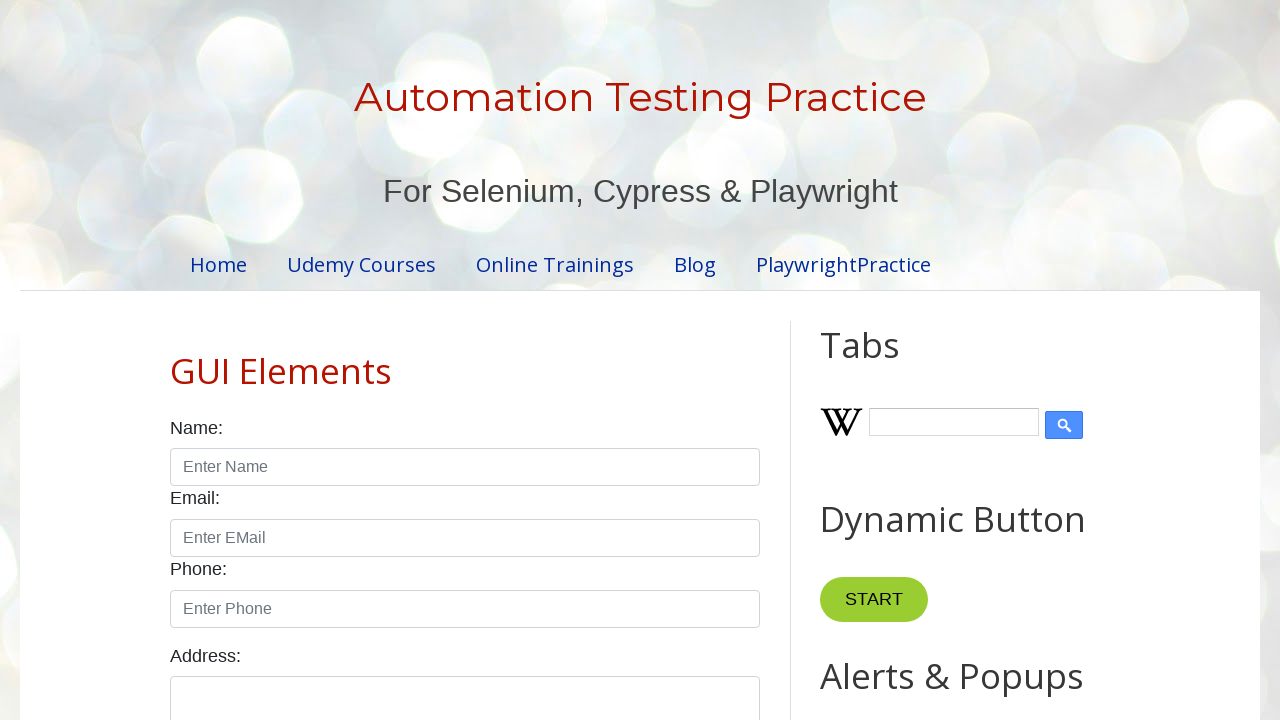

Located draggable source element
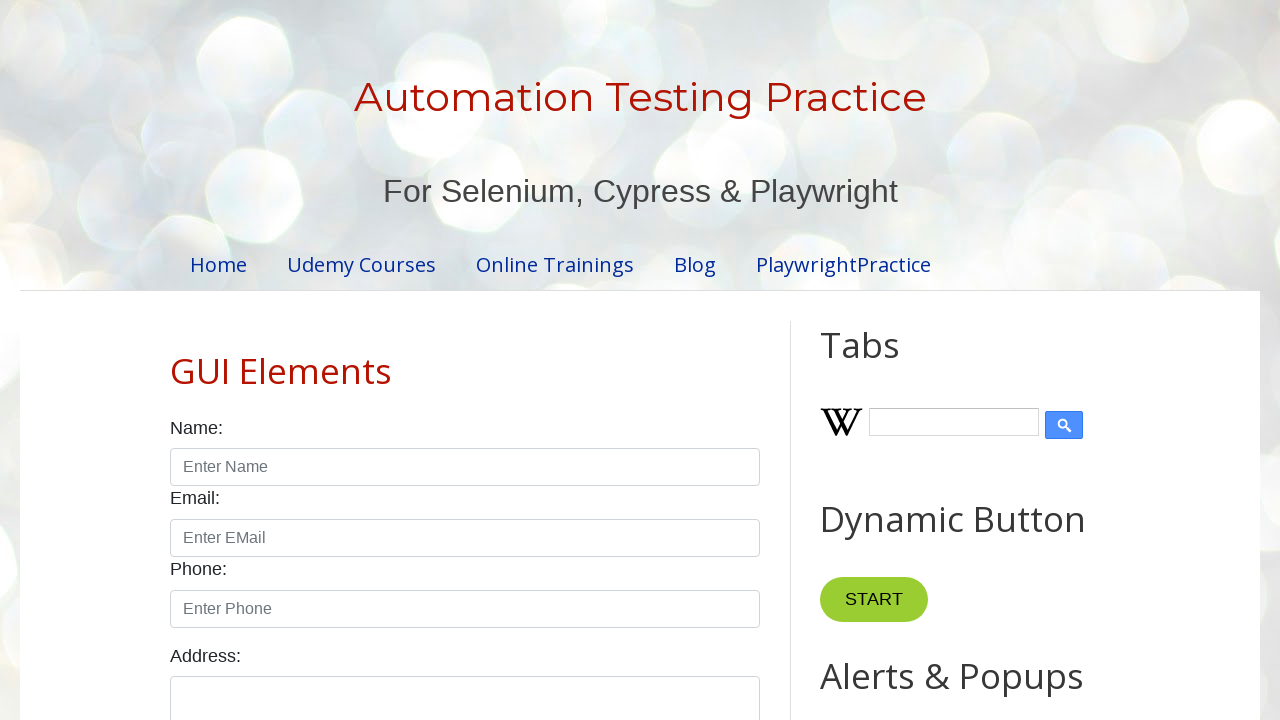

Located droppable target element
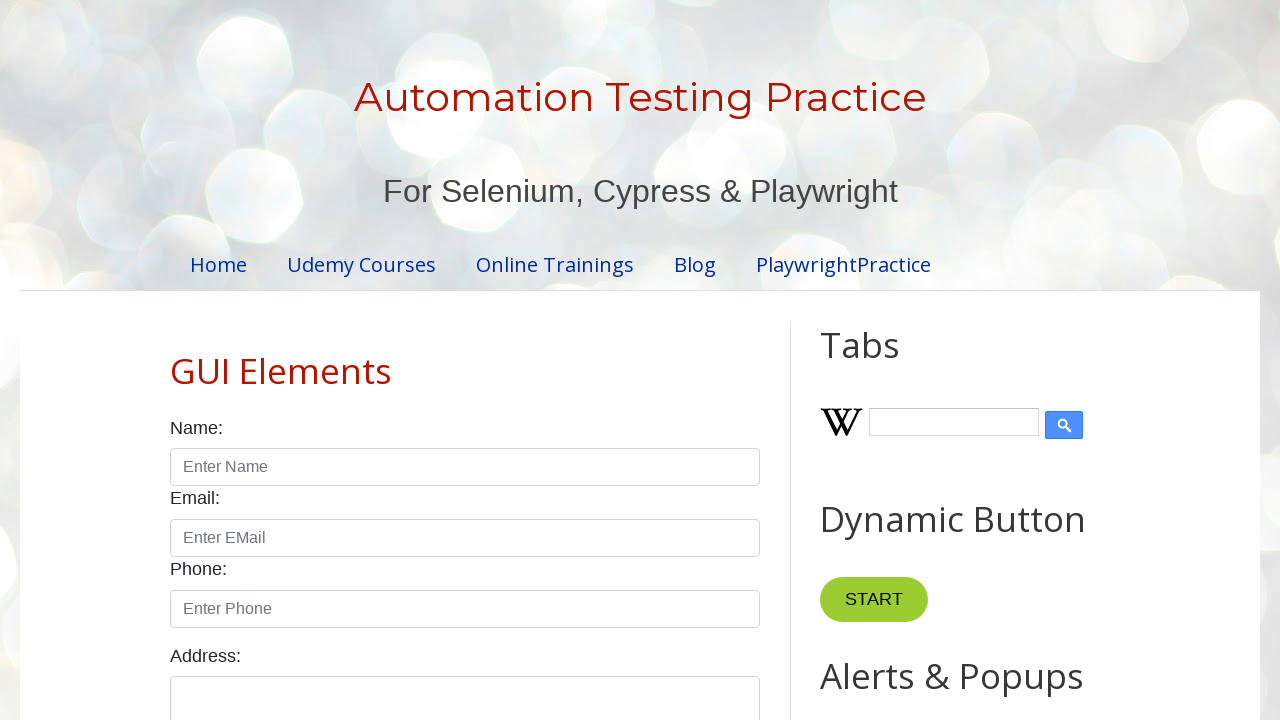

Dragged element from source to target location at (1015, 386)
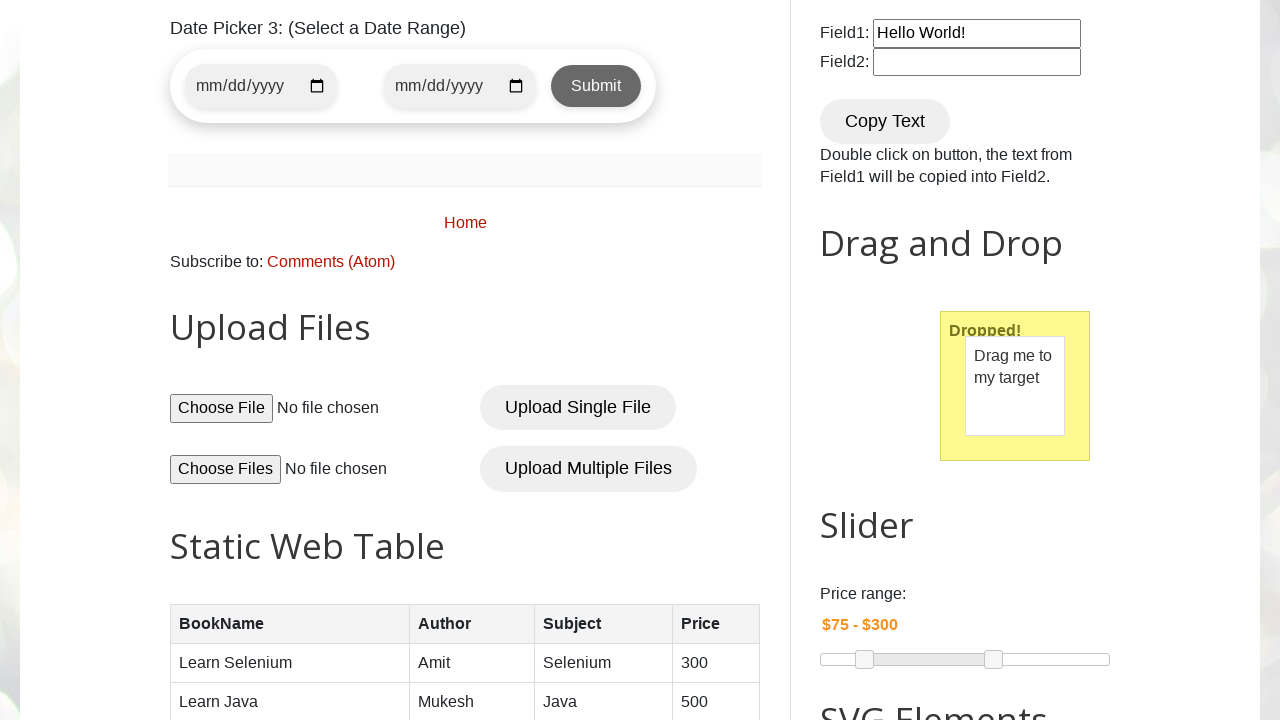

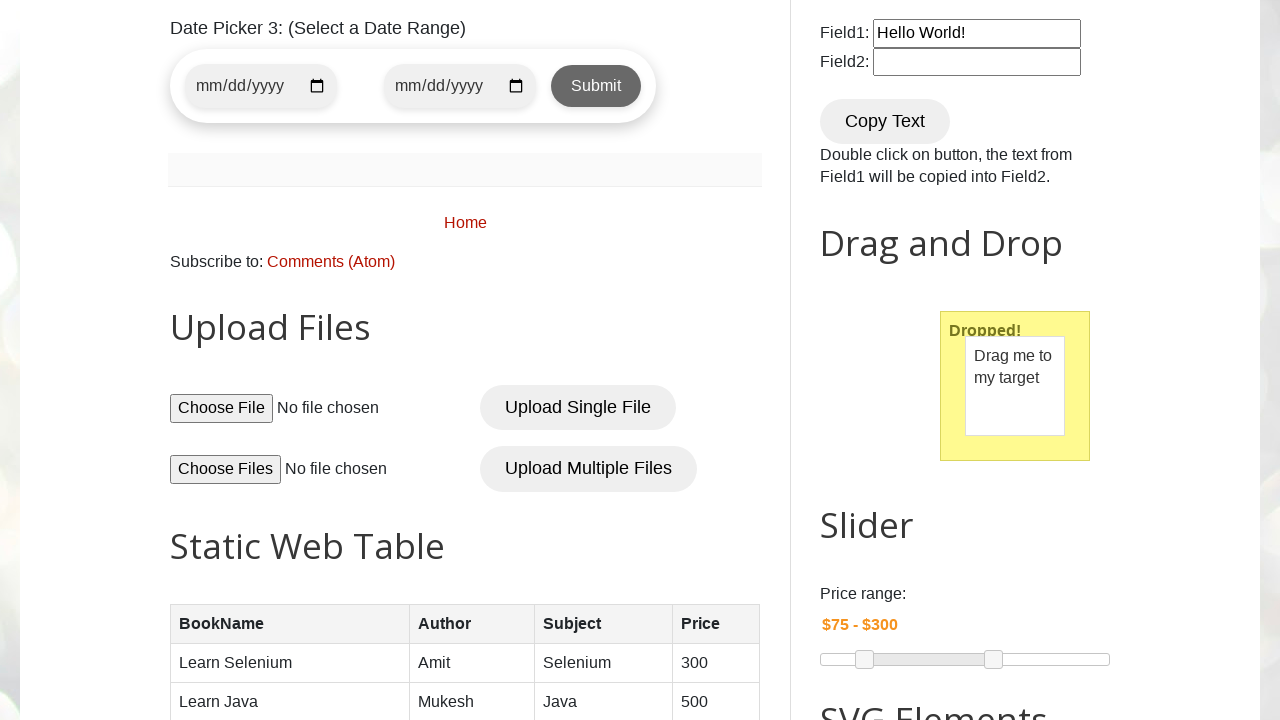